Tests a calculator form by reading two numbers from the page, calculating their sum, and selecting the result from a dropdown menu

Starting URL: https://suninjuly.github.io/selects1.html

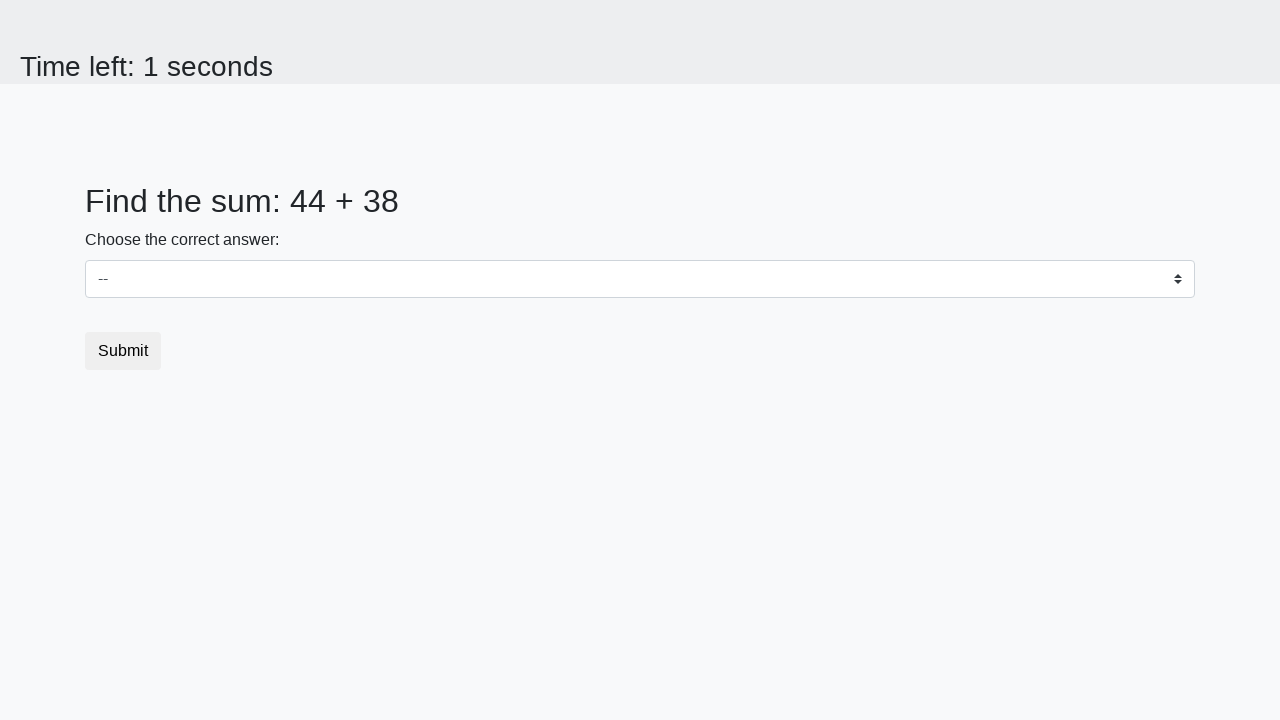

Read first number from page
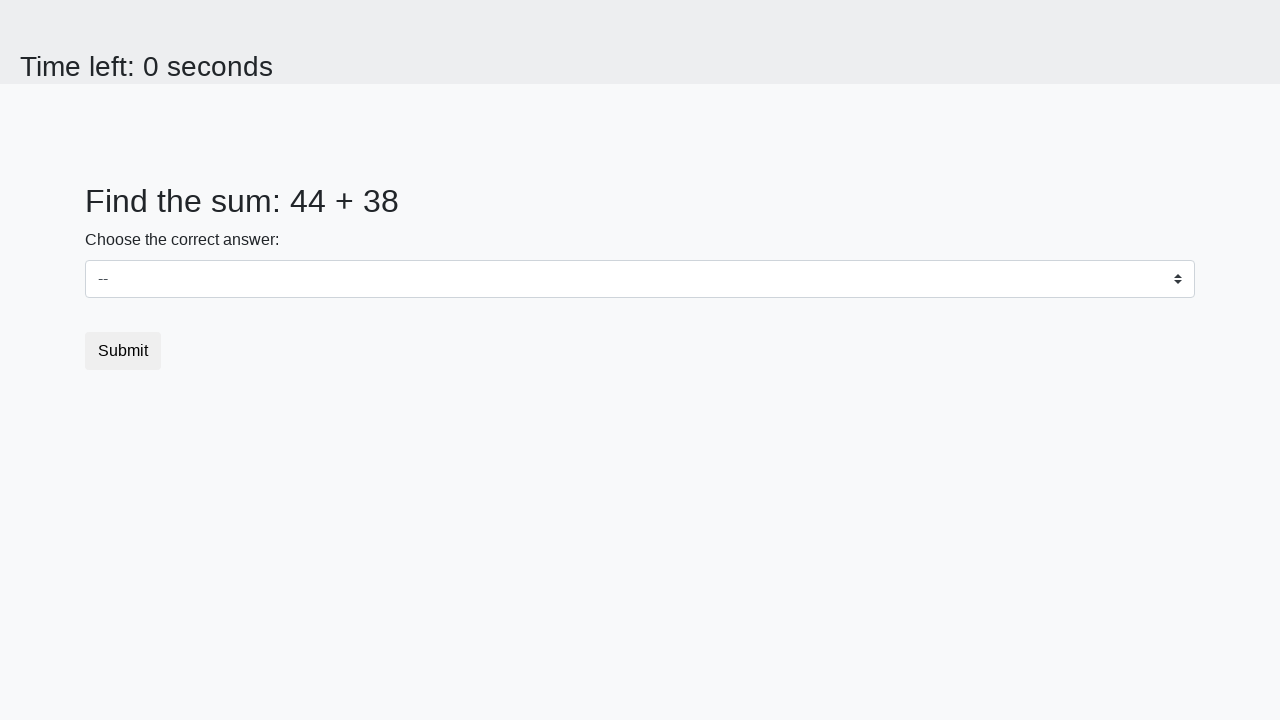

Read second number from page
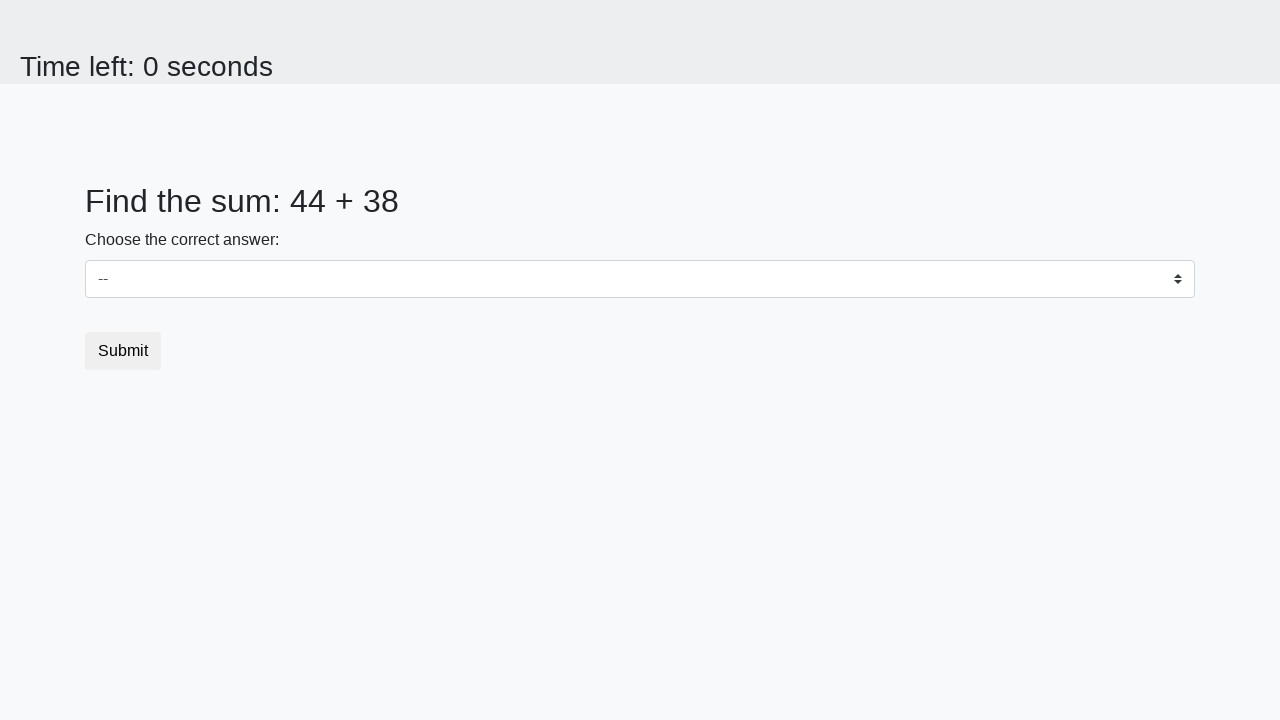

Calculated sum: 44 + 38 = 82
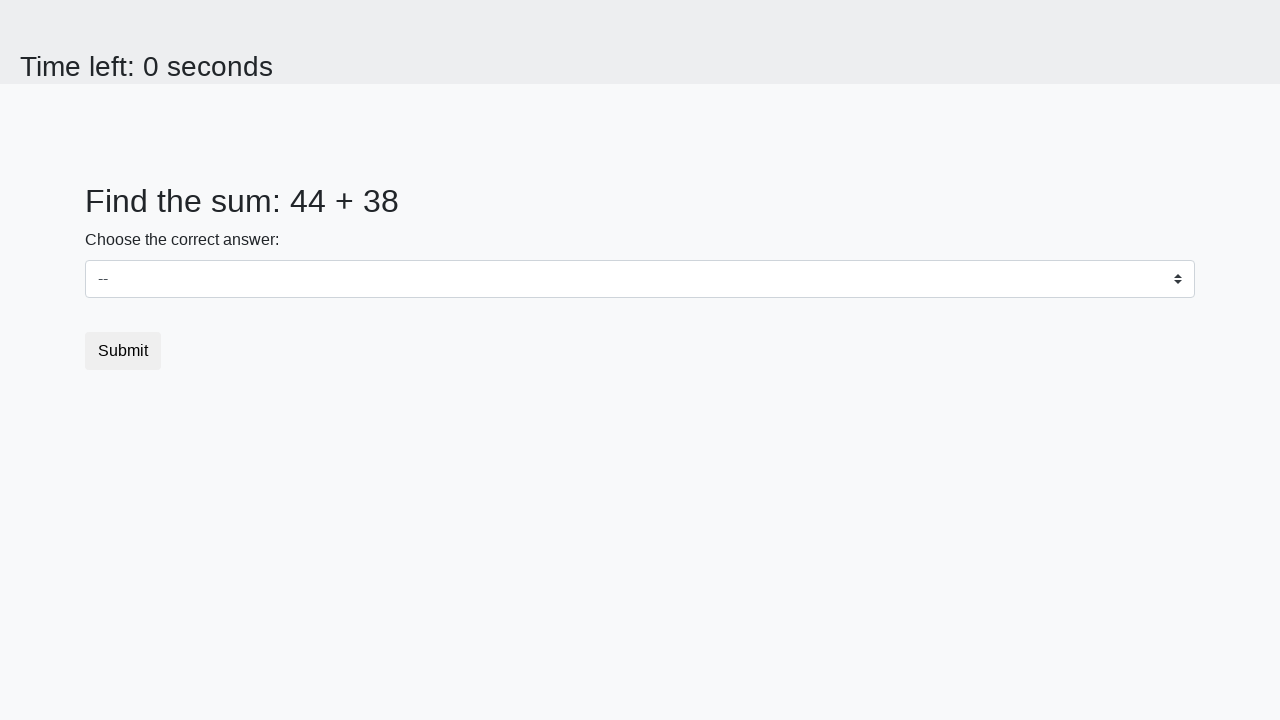

Selected 82 from dropdown menu on select
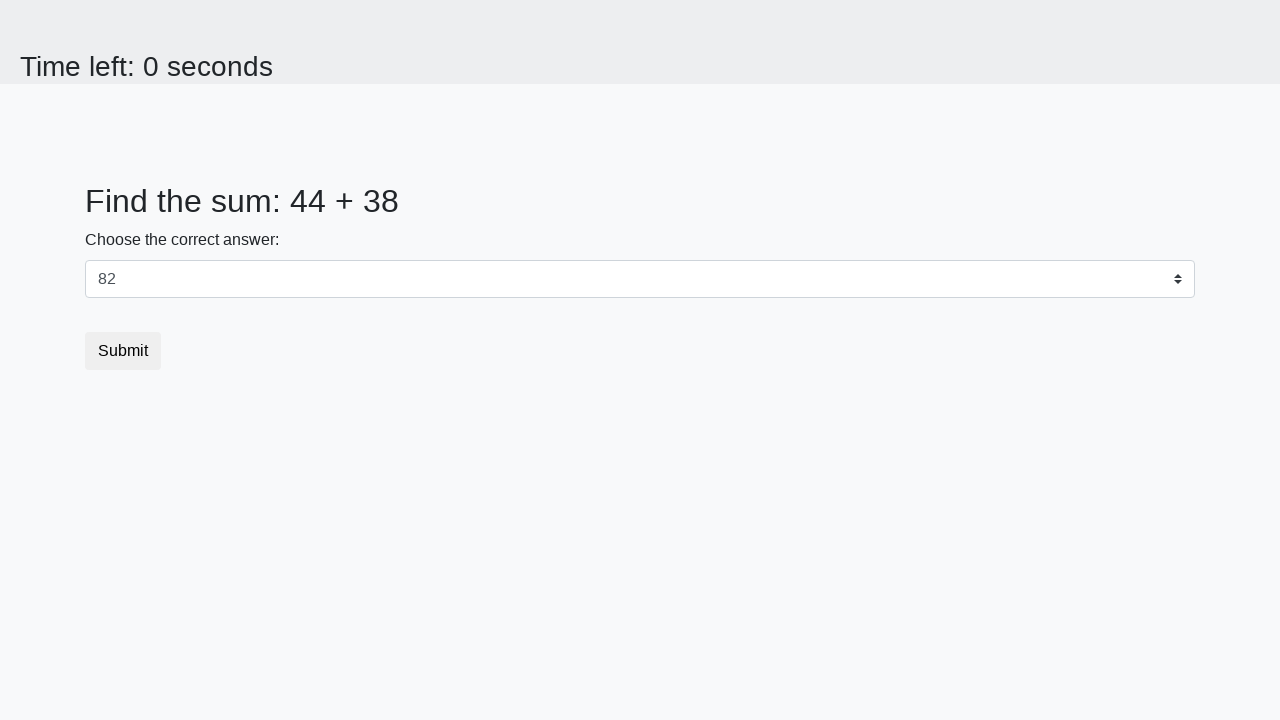

Clicked submit button at (123, 351) on button.btn
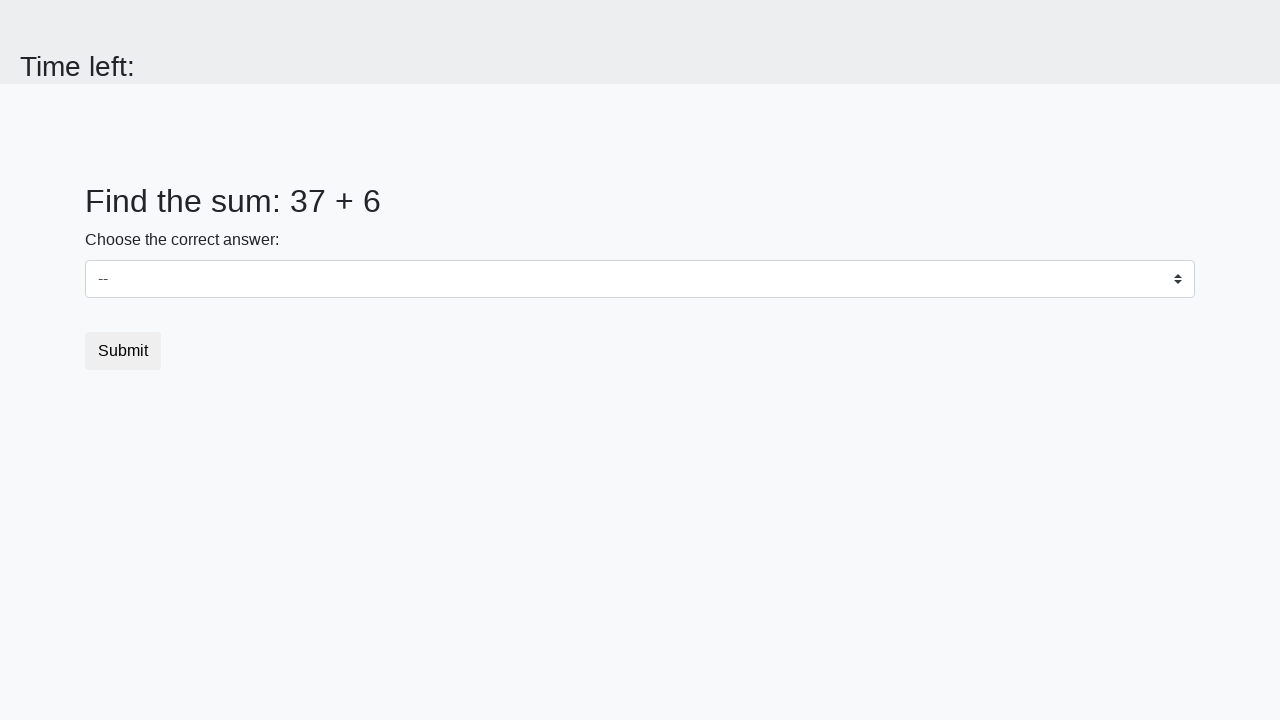

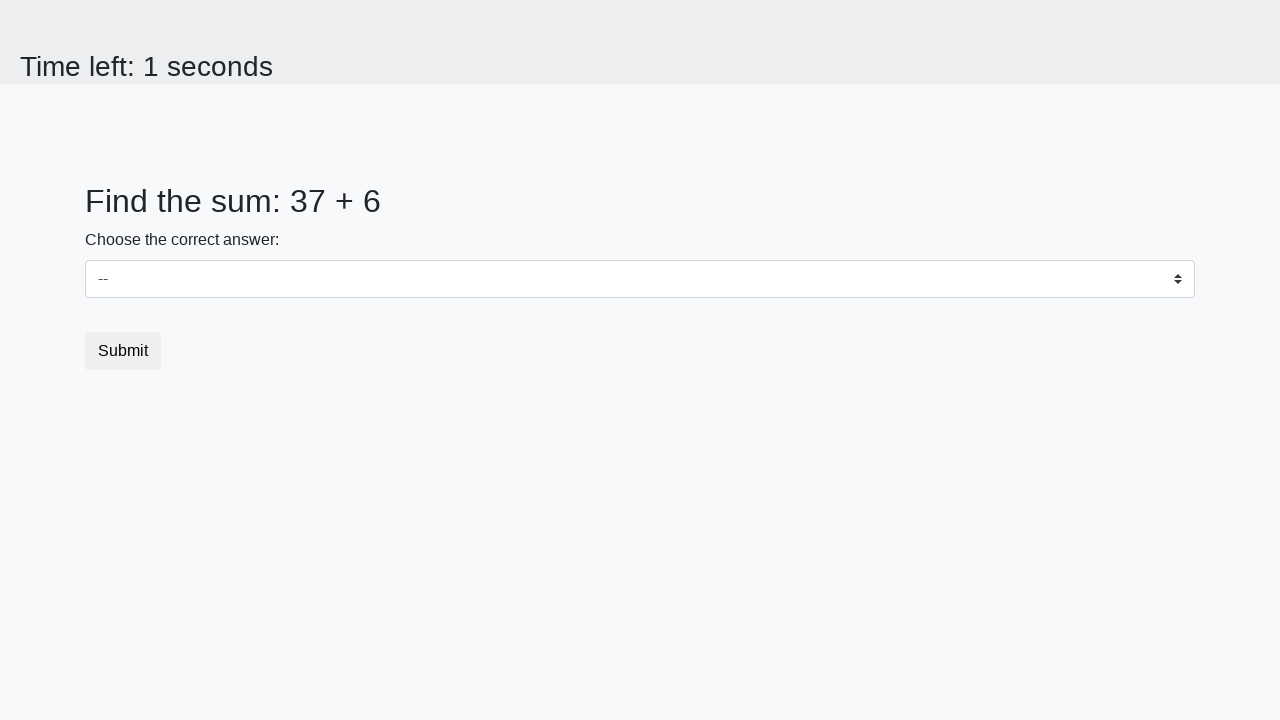